Opens multiple links from the footer section in new tabs using keyboard shortcuts and switches between the opened tabs to print their titles

Starting URL: http://qaclickacademy.com/practice.php

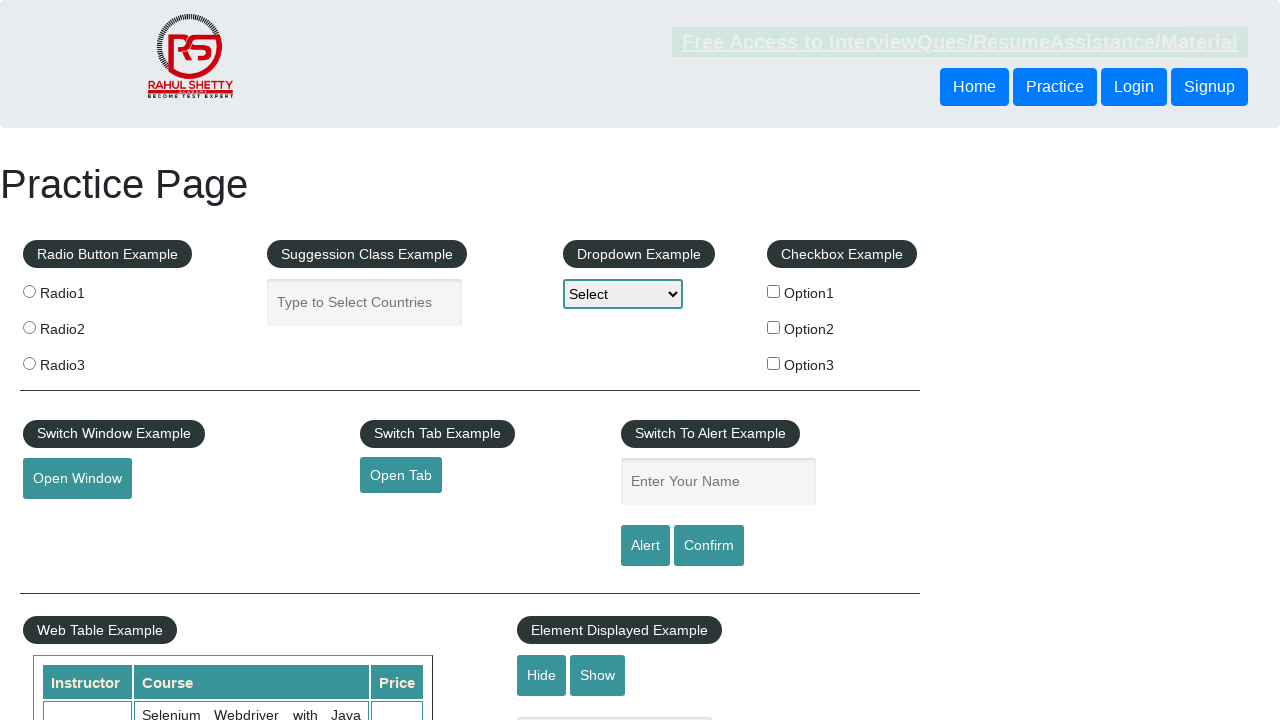

Located footer section with ID 'gf-BIG'
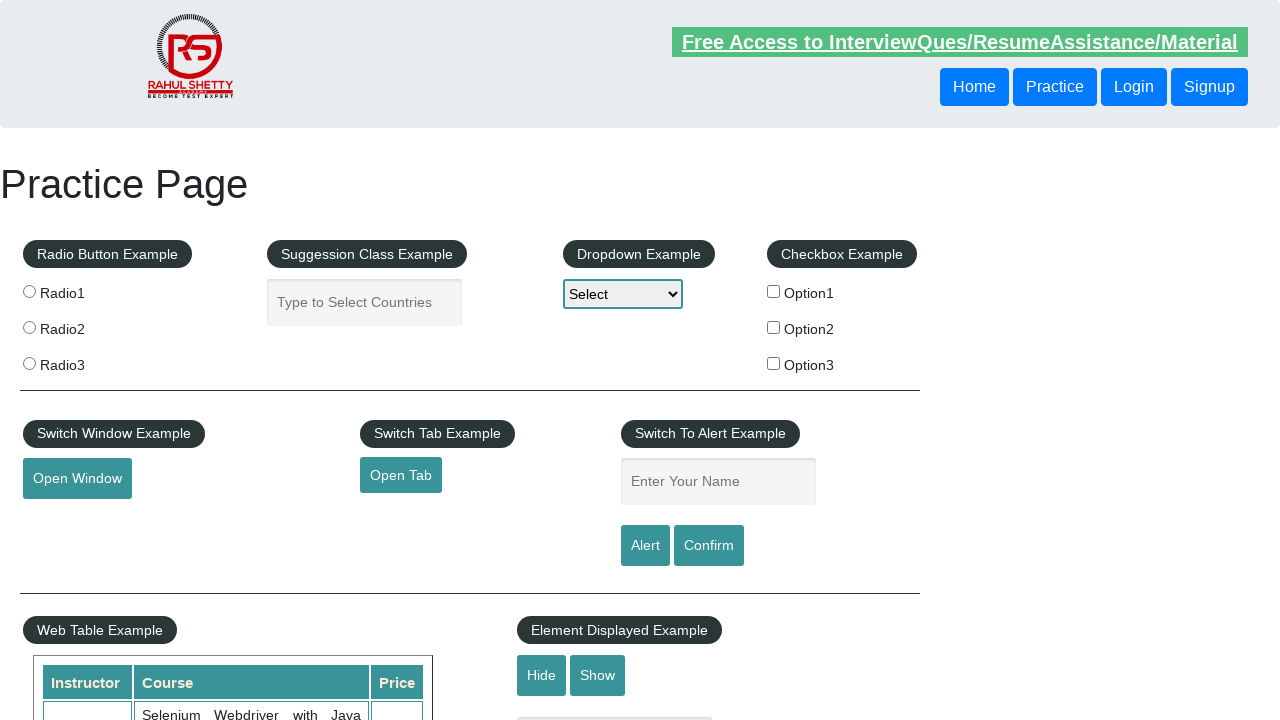

Located first column in footer section
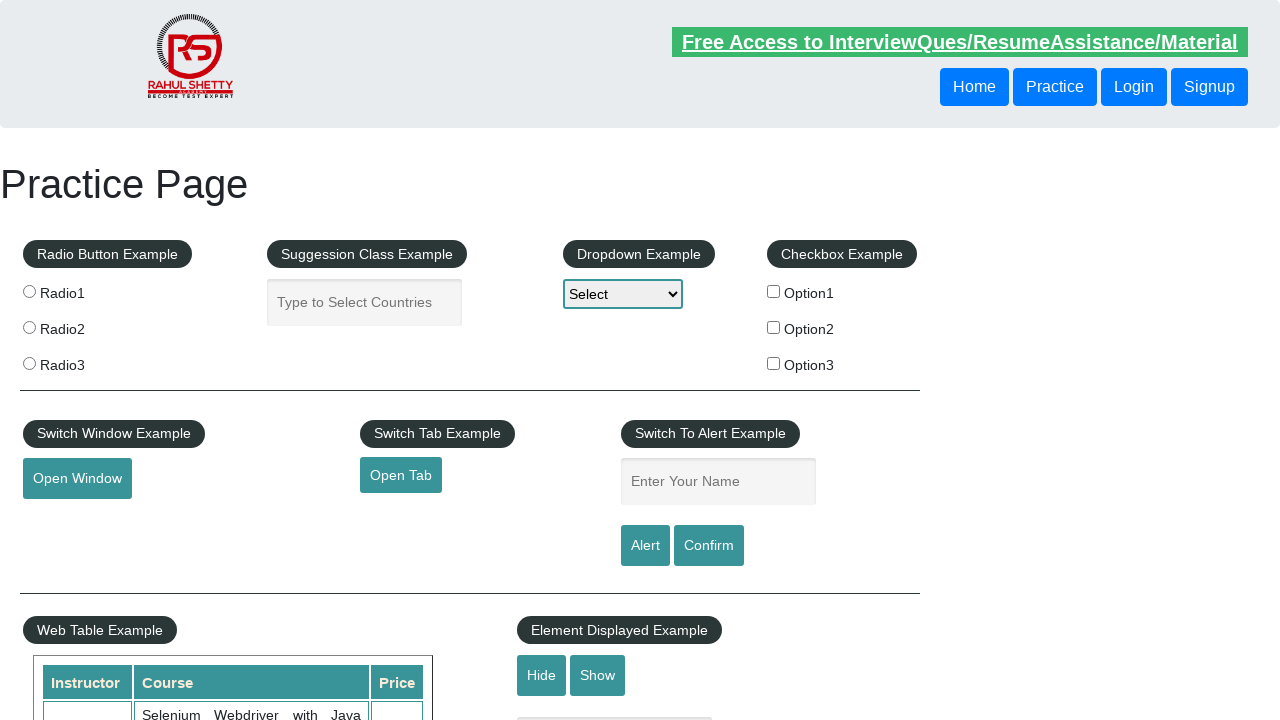

Found 5 links in first footer column
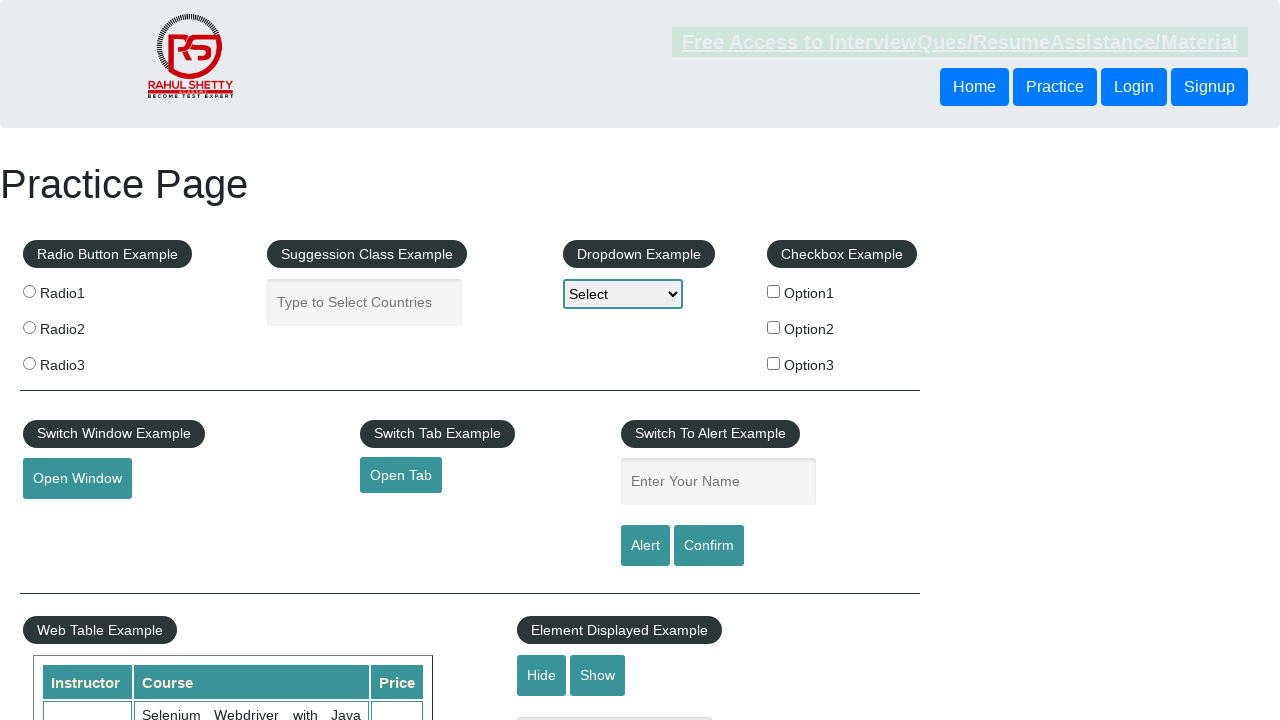

Opened link 1 in new tab using Ctrl+Click at (157, 482) on #gf-BIG >> xpath=//td[1]//ul[1] >> a >> nth=0
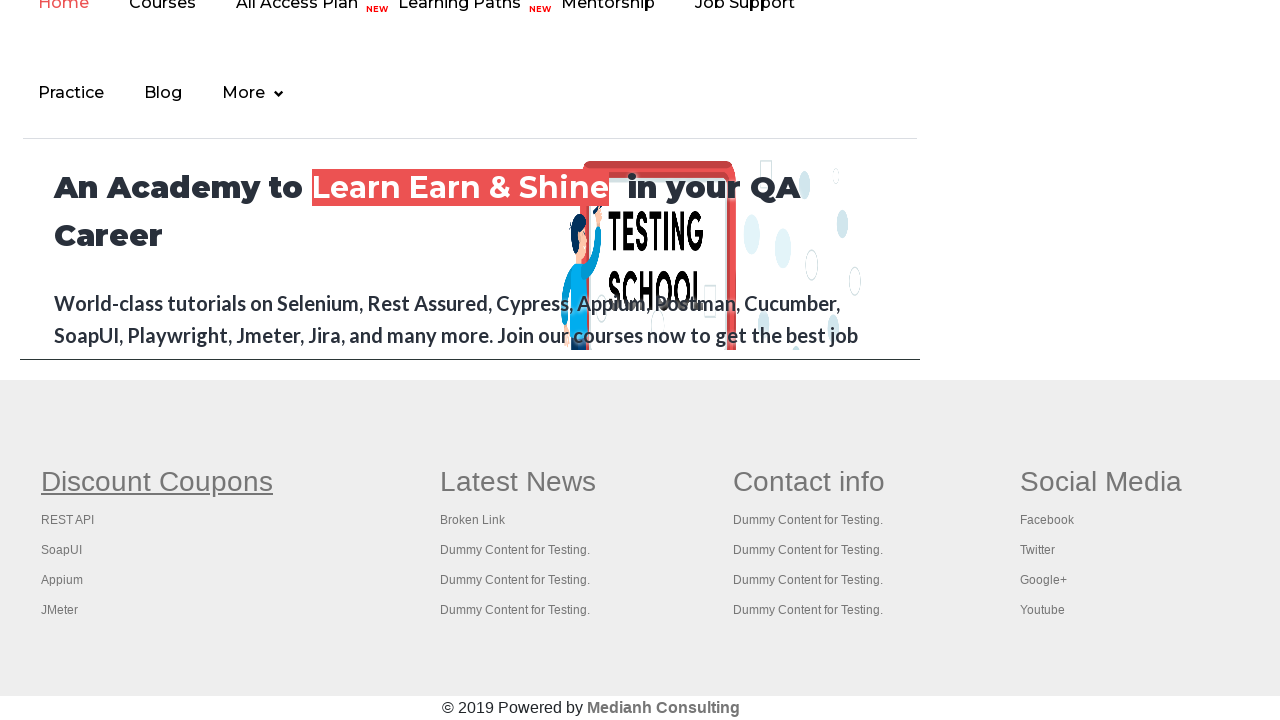

Waited 1000ms for link 1 to load
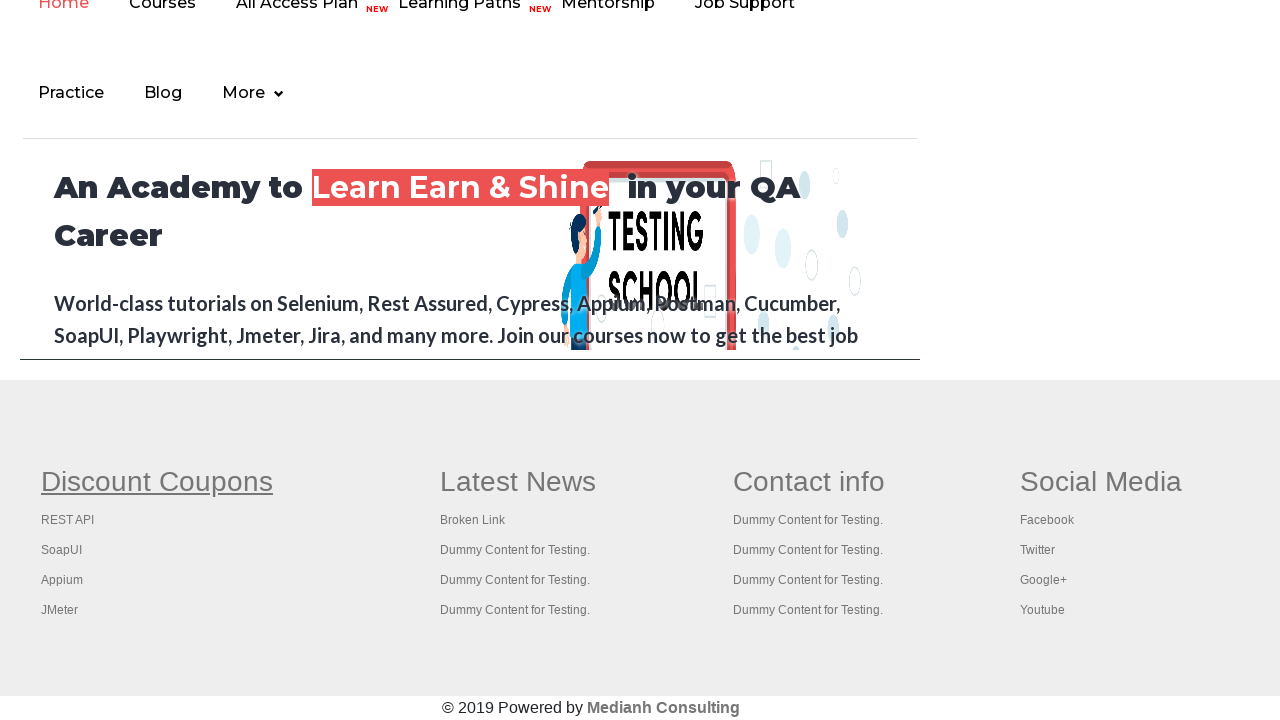

Opened link 2 in new tab using Ctrl+Click at (68, 520) on #gf-BIG >> xpath=//td[1]//ul[1] >> a >> nth=1
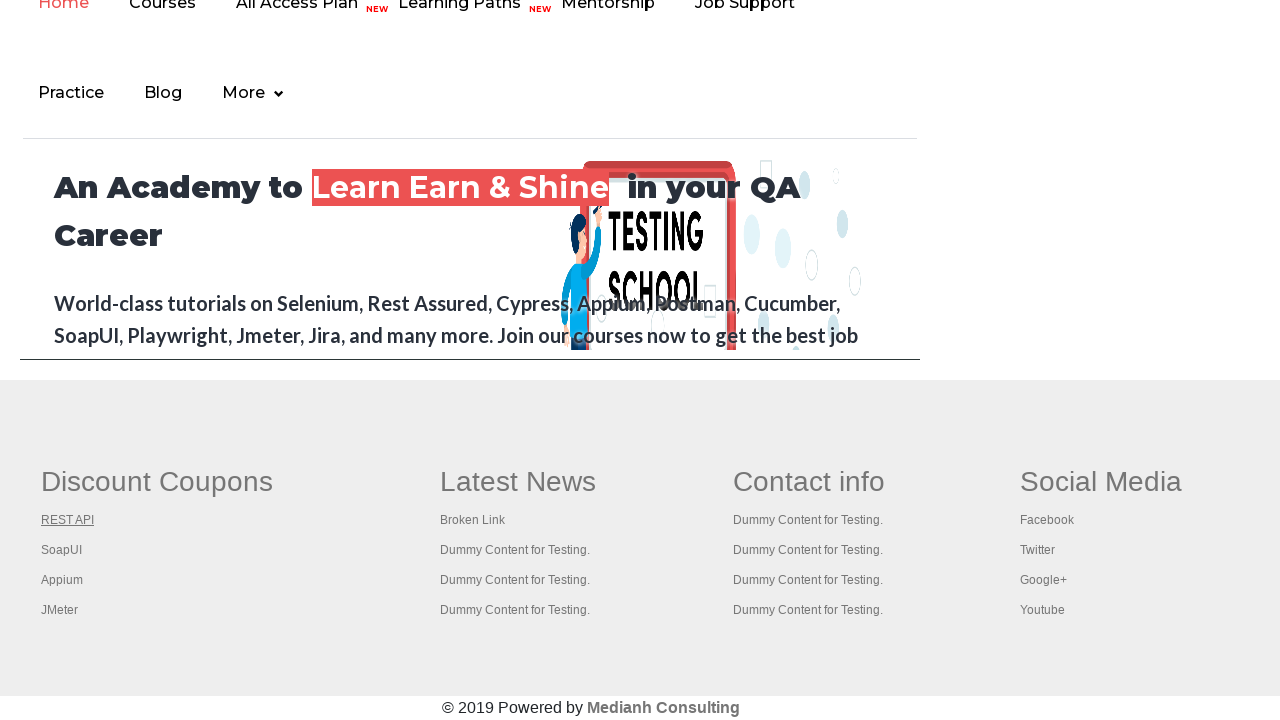

Waited 1000ms for link 2 to load
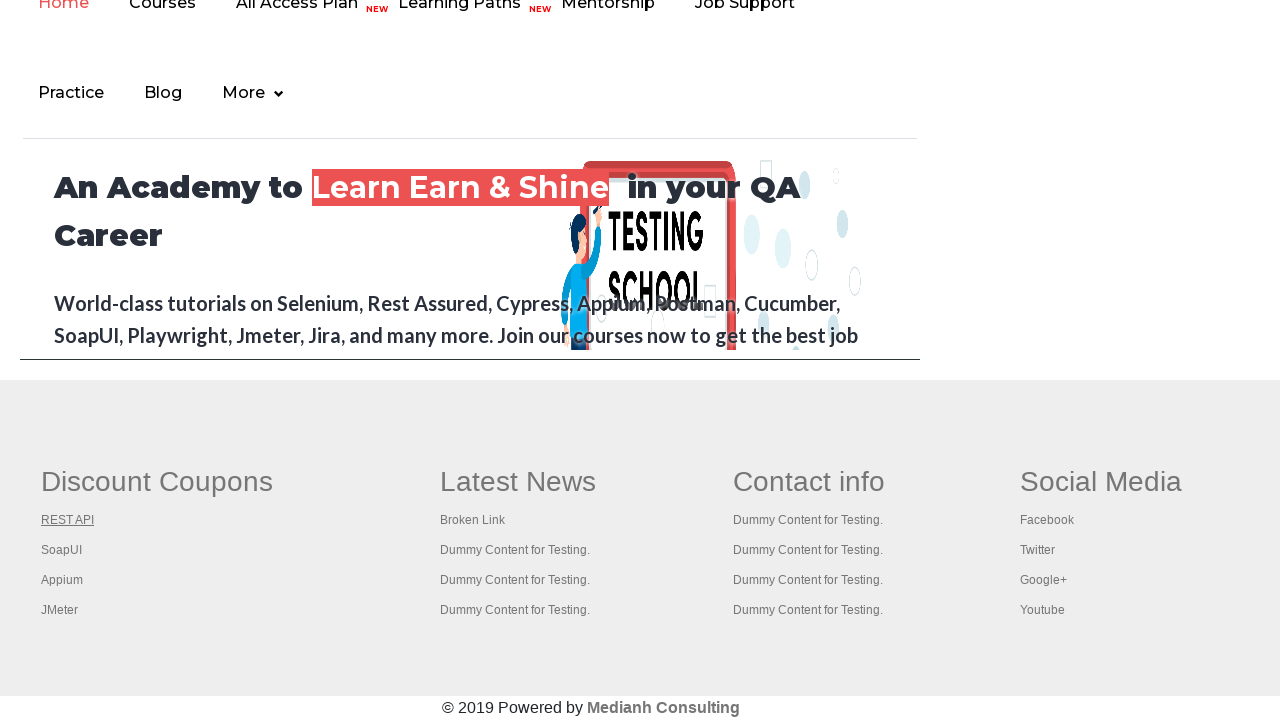

Opened link 3 in new tab using Ctrl+Click at (62, 550) on #gf-BIG >> xpath=//td[1]//ul[1] >> a >> nth=2
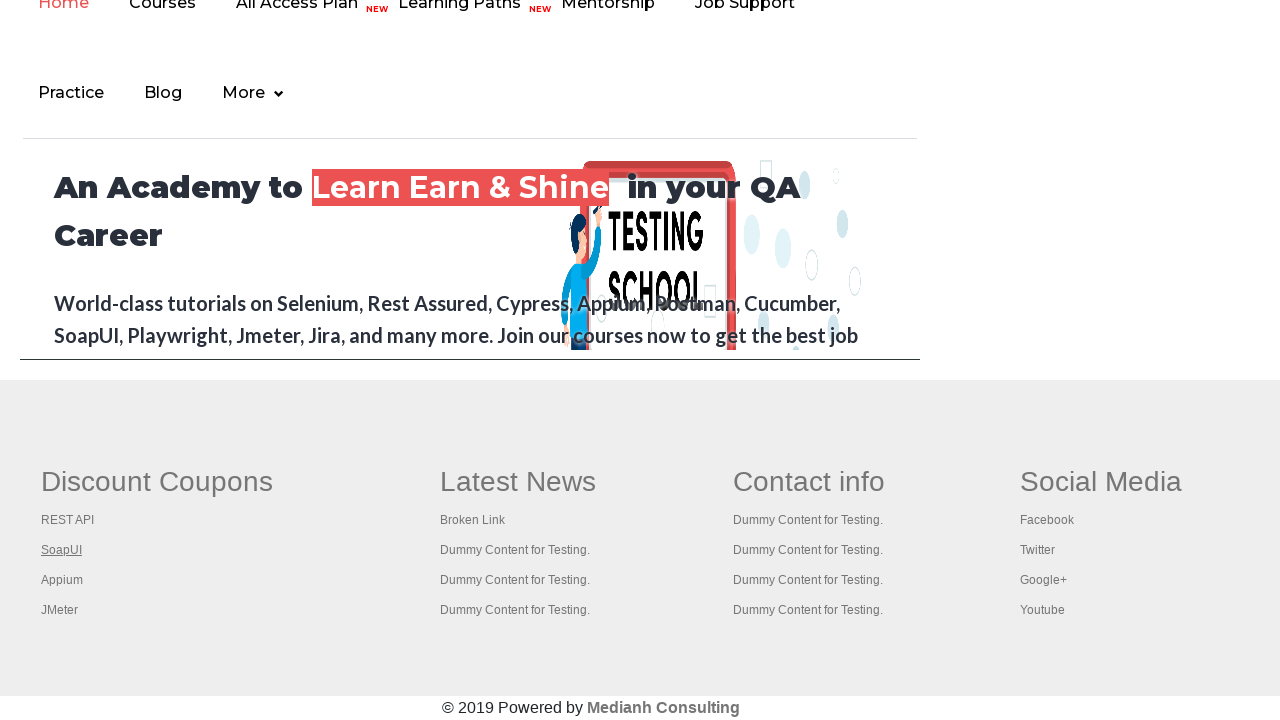

Waited 1000ms for link 3 to load
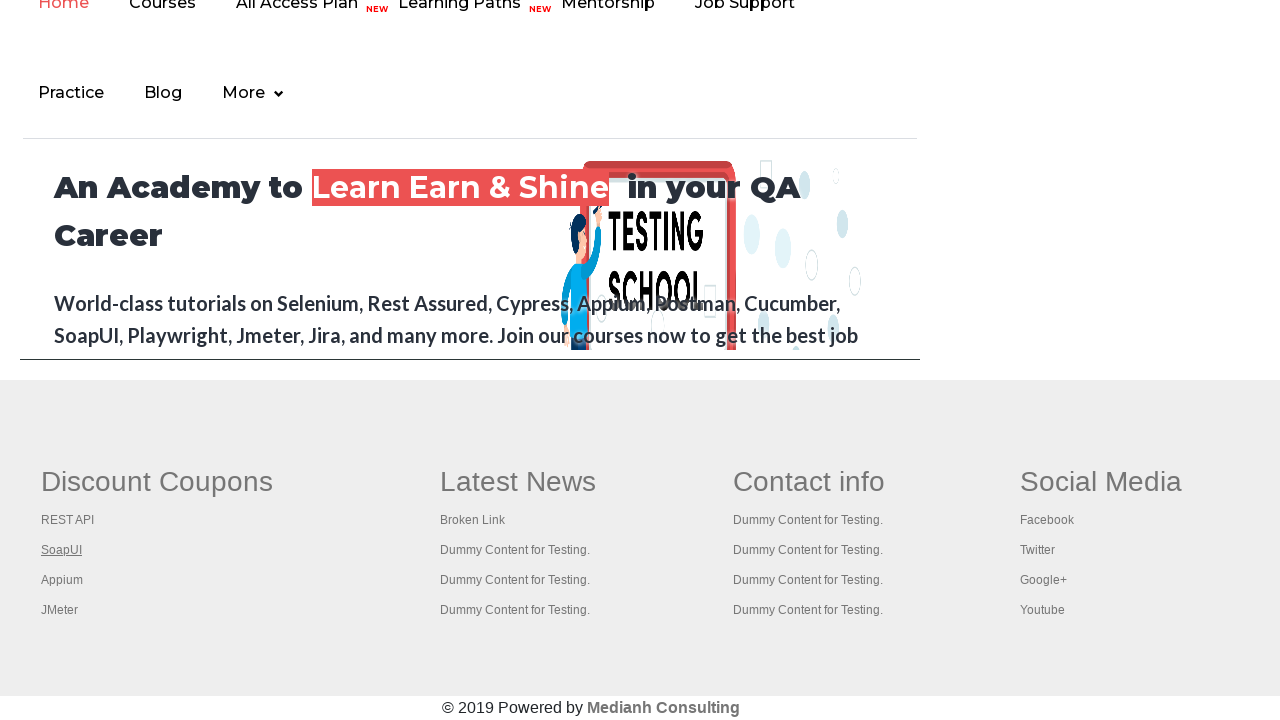

Opened link 4 in new tab using Ctrl+Click at (62, 580) on #gf-BIG >> xpath=//td[1]//ul[1] >> a >> nth=3
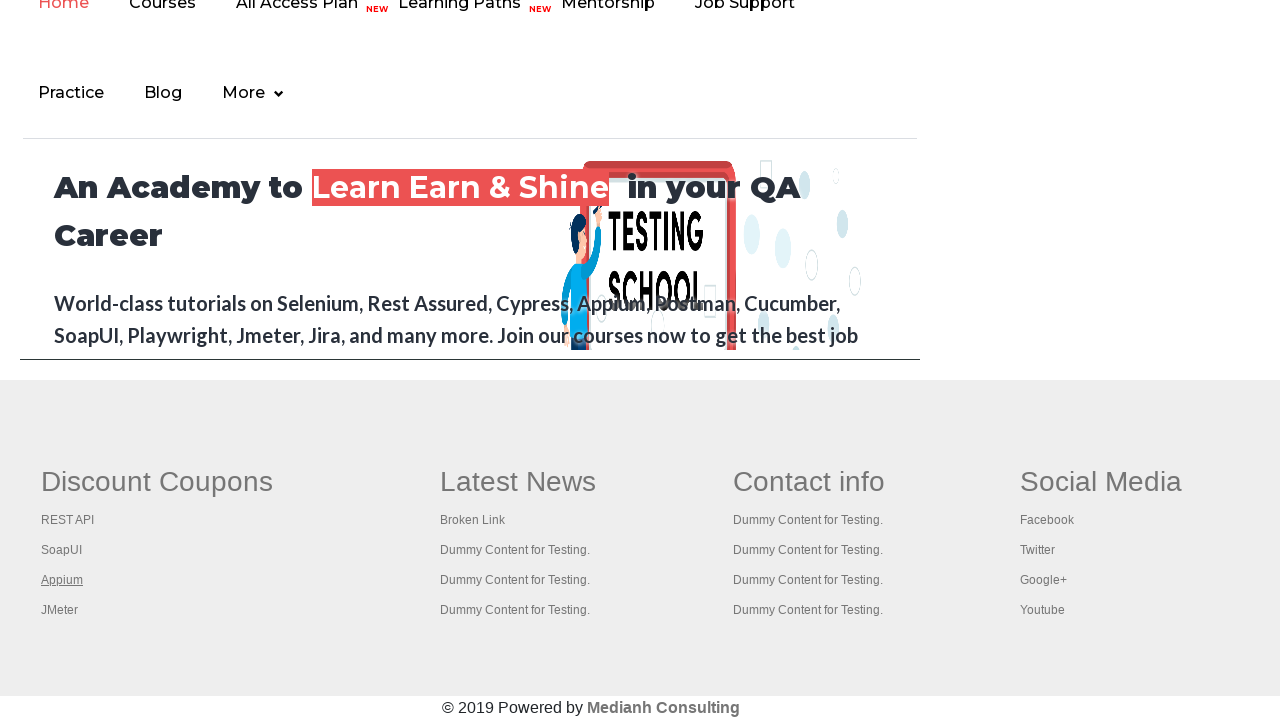

Waited 1000ms for link 4 to load
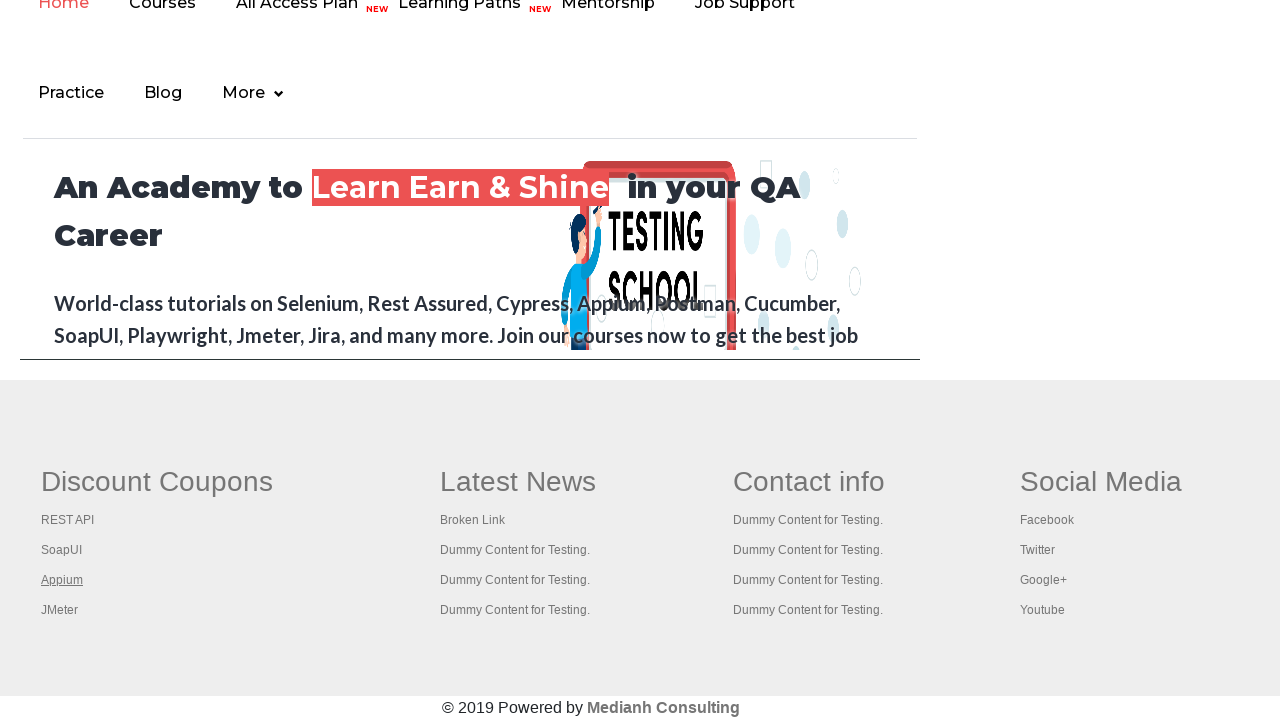

Opened link 5 in new tab using Ctrl+Click at (60, 610) on #gf-BIG >> xpath=//td[1]//ul[1] >> a >> nth=4
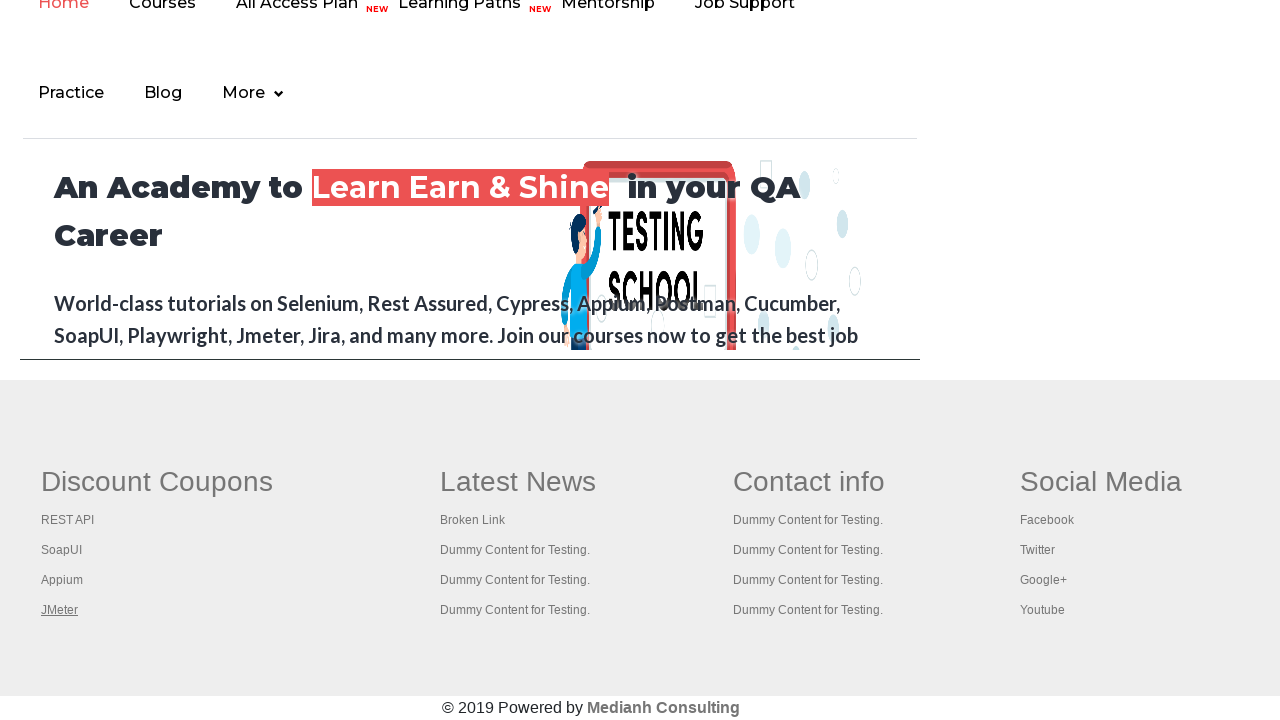

Waited 1000ms for link 5 to load
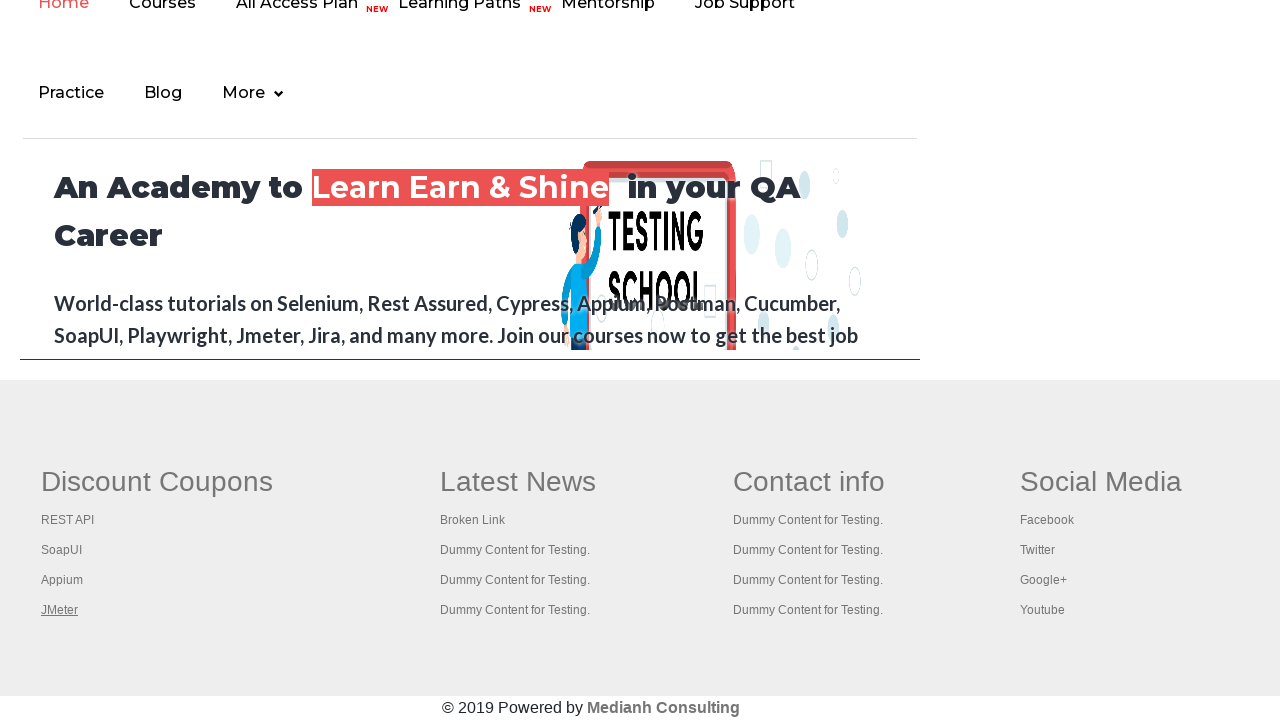

Retrieved all open pages/tabs (total: 6)
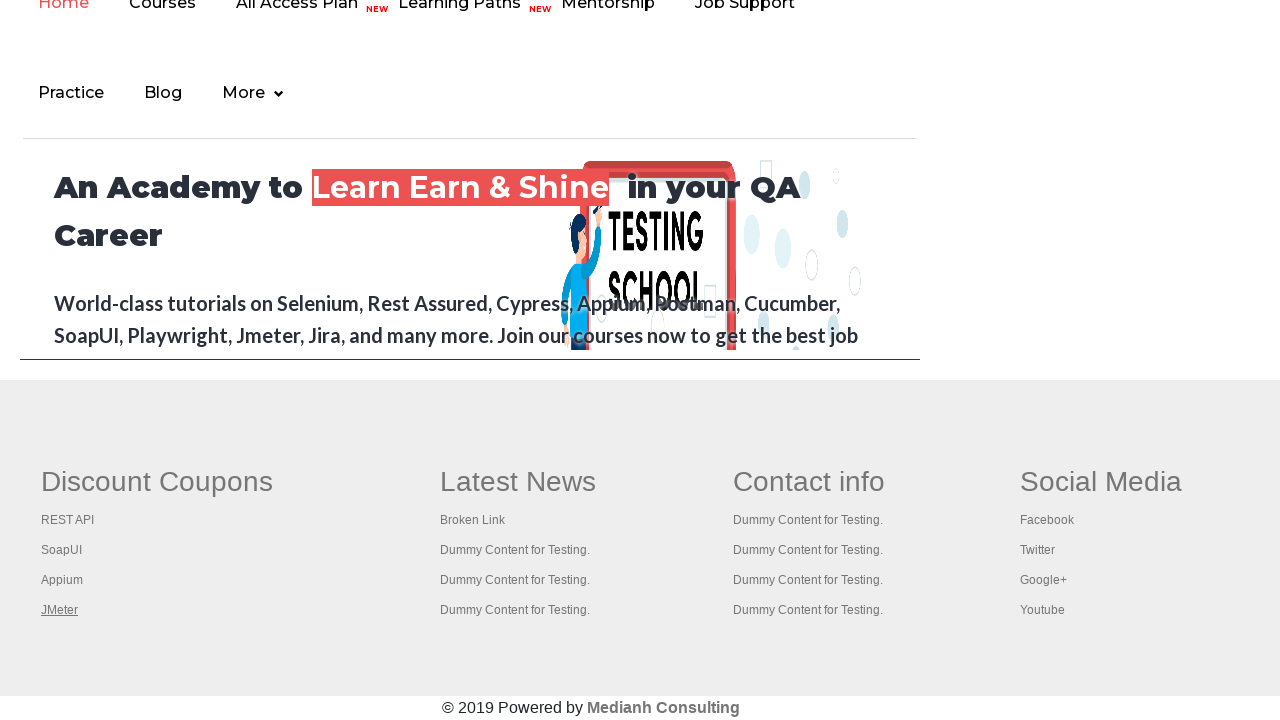

Switched to tab with title: 'Practice Page'
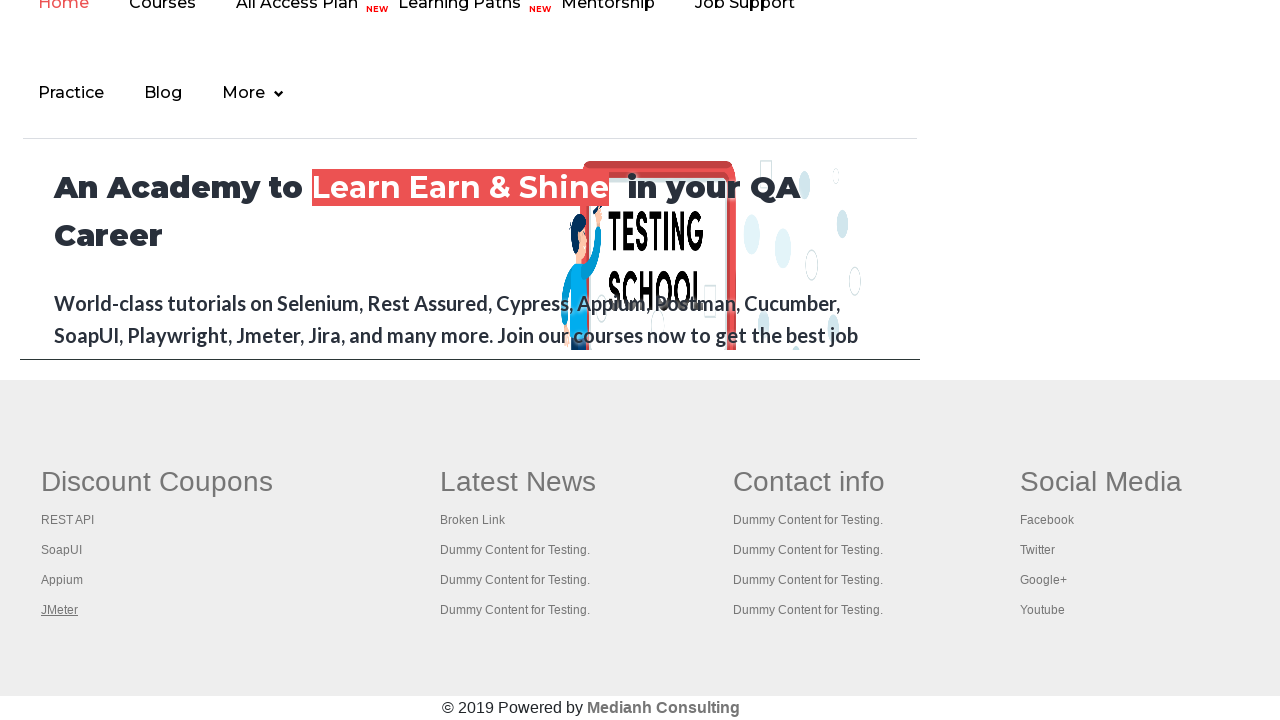

Switched to tab with title: 'Practice Page'
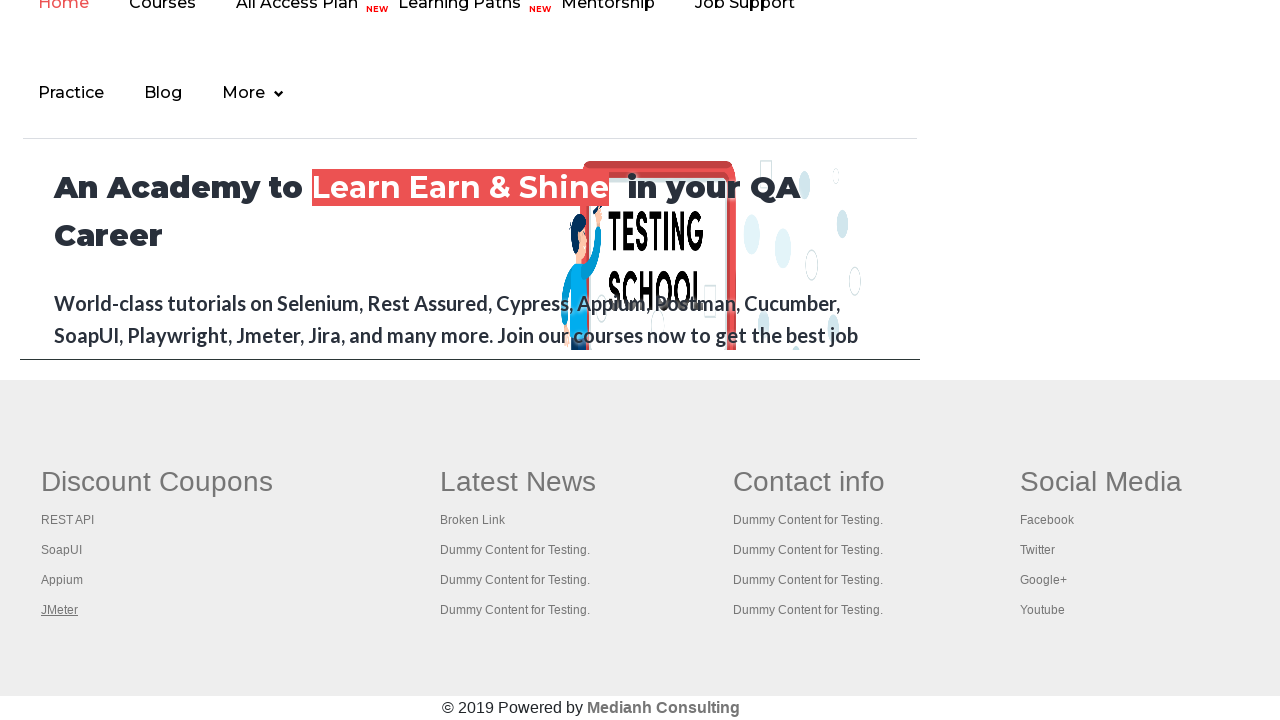

Switched to tab with title: 'REST API Tutorial'
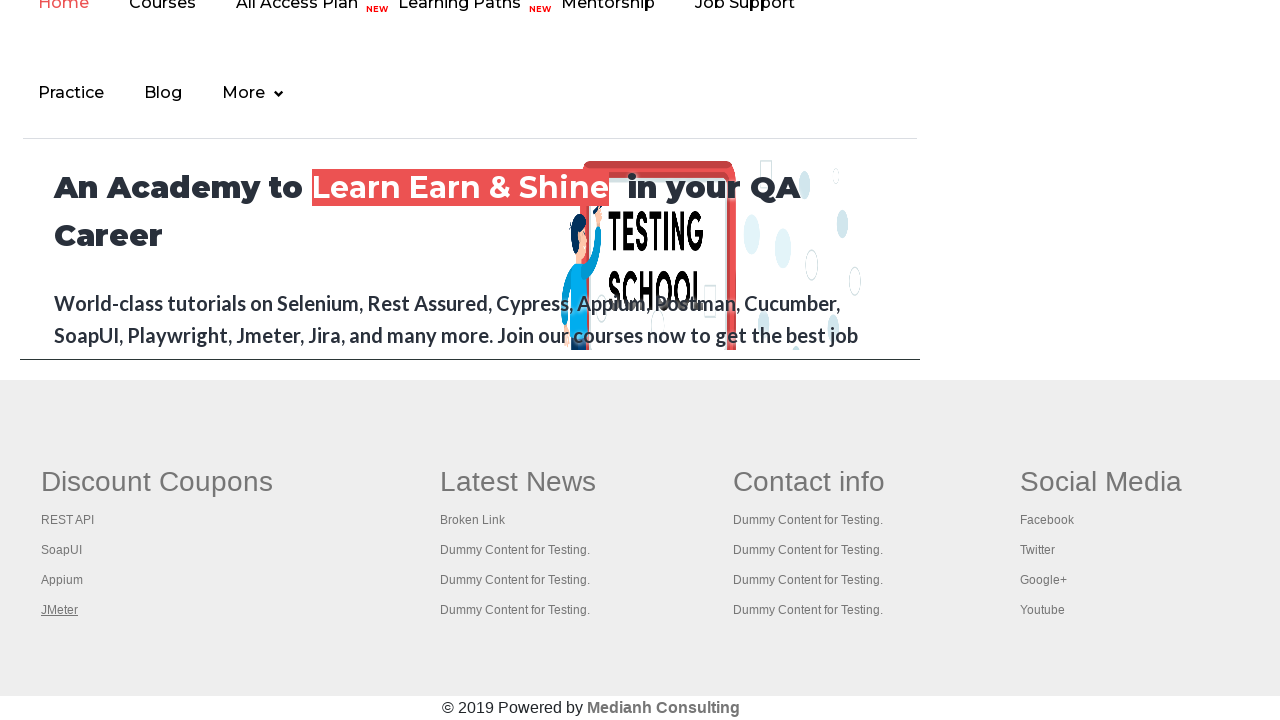

Switched to tab with title: 'The World’s Most Popular API Testing Tool | SoapUI'
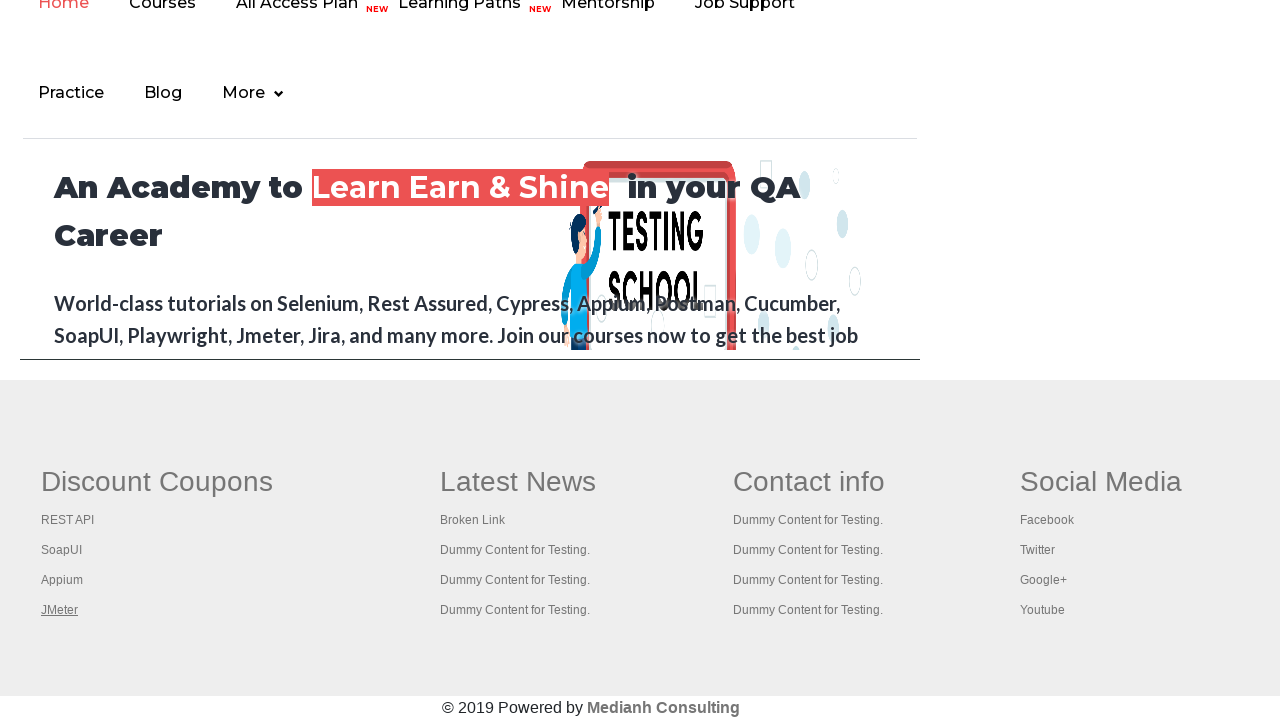

Switched to tab with title: 'Appium tutorial for Mobile Apps testing | RahulShetty Academy | Rahul'
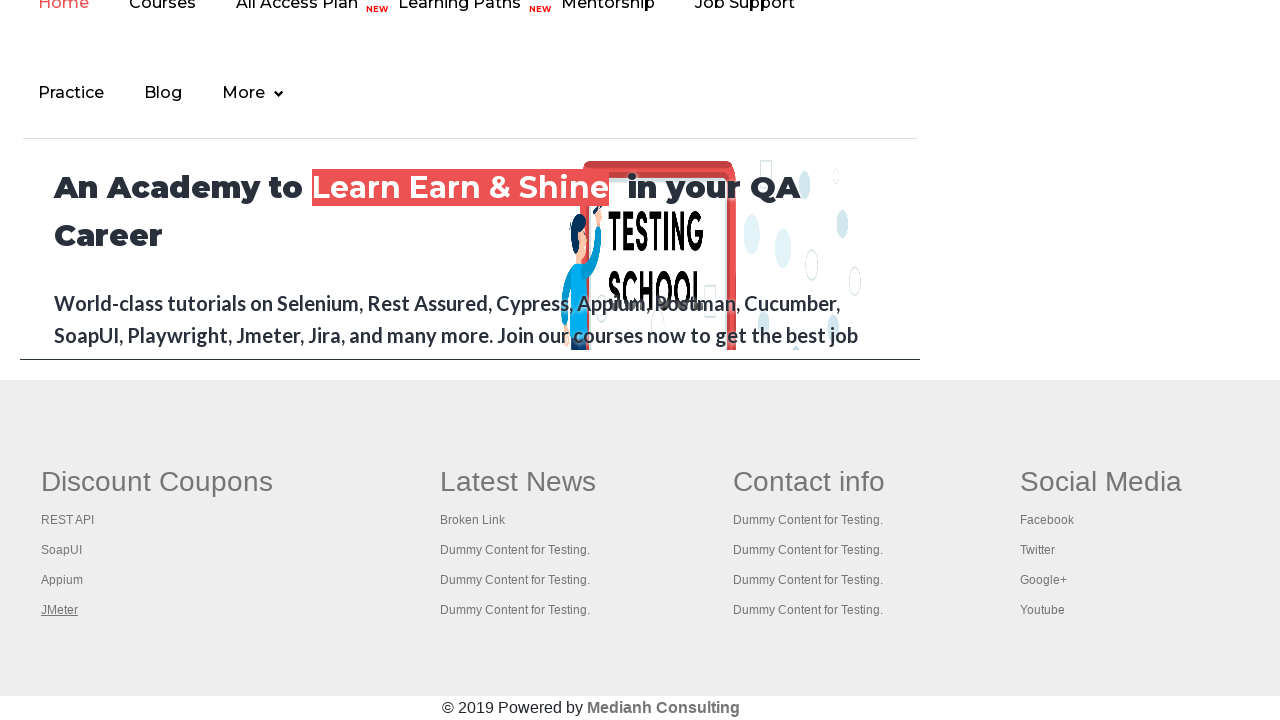

Switched to tab with title: 'Apache JMeter - Apache JMeter™'
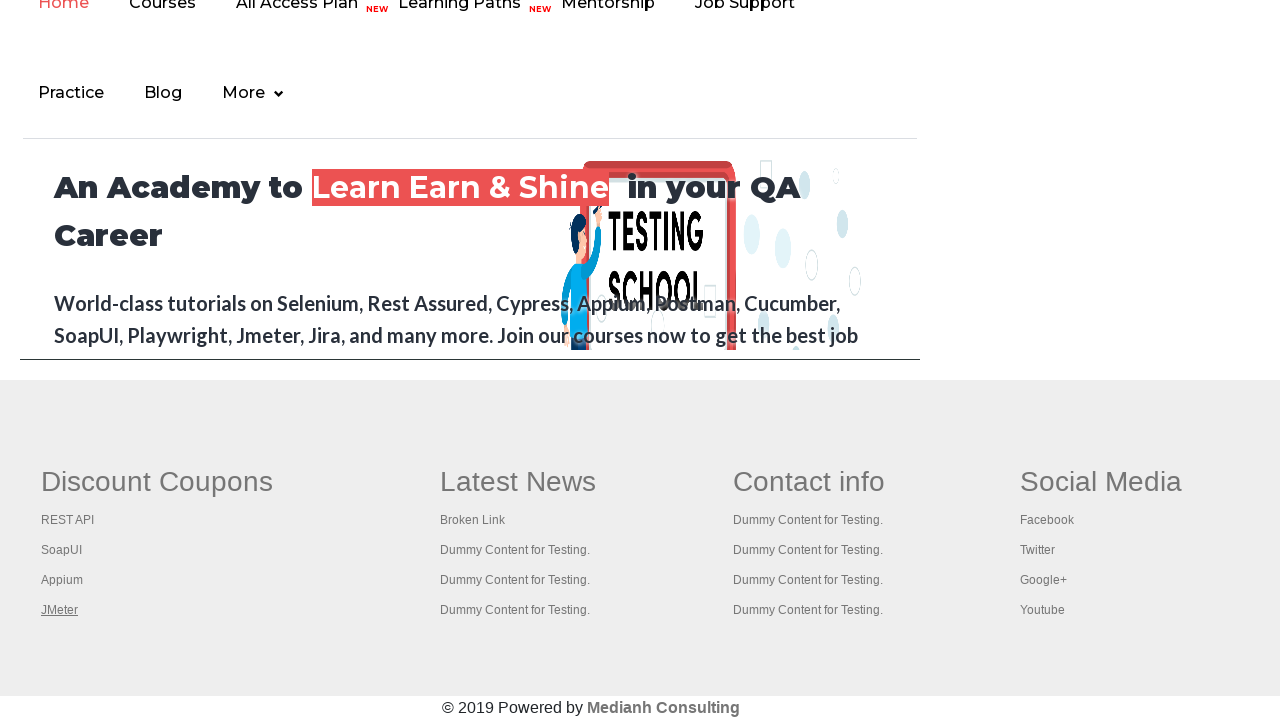

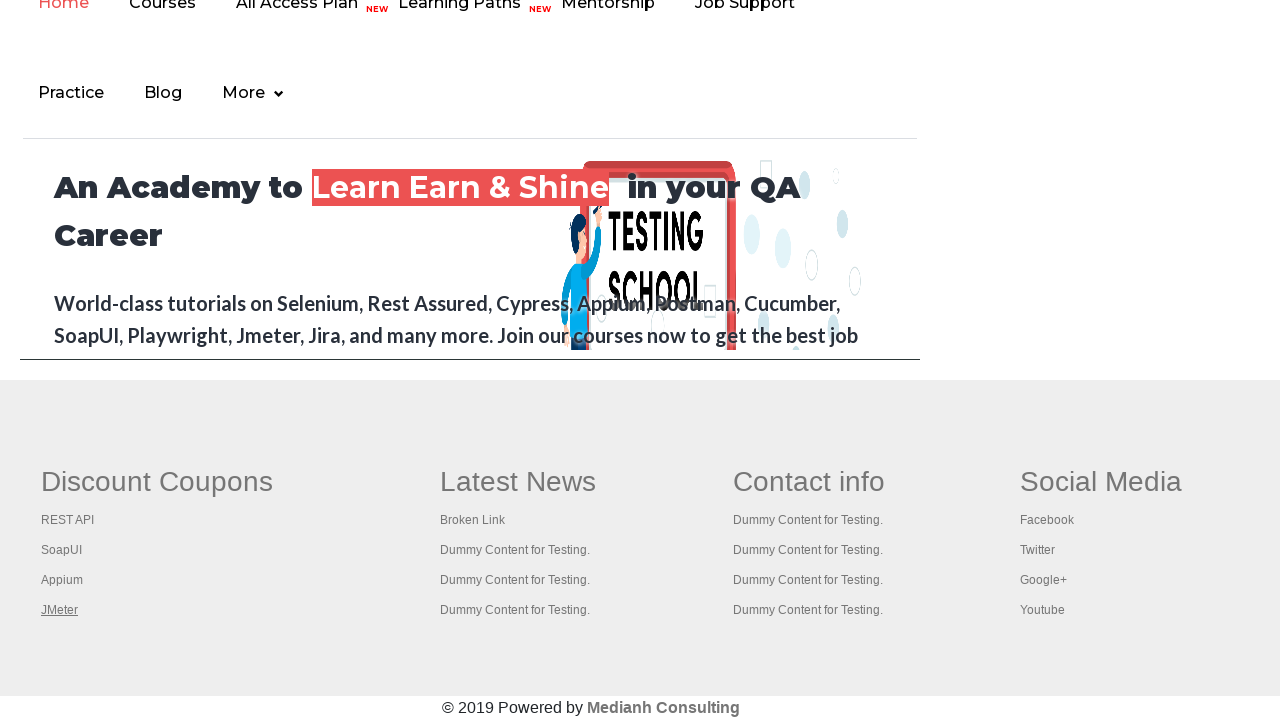